Tests a slow calculator web application by setting a delay value, performing an addition operation (7+8), and verifying the result equals 15.

Starting URL: https://bonigarcia.dev/selenium-webdriver-java/slow-calculator.html

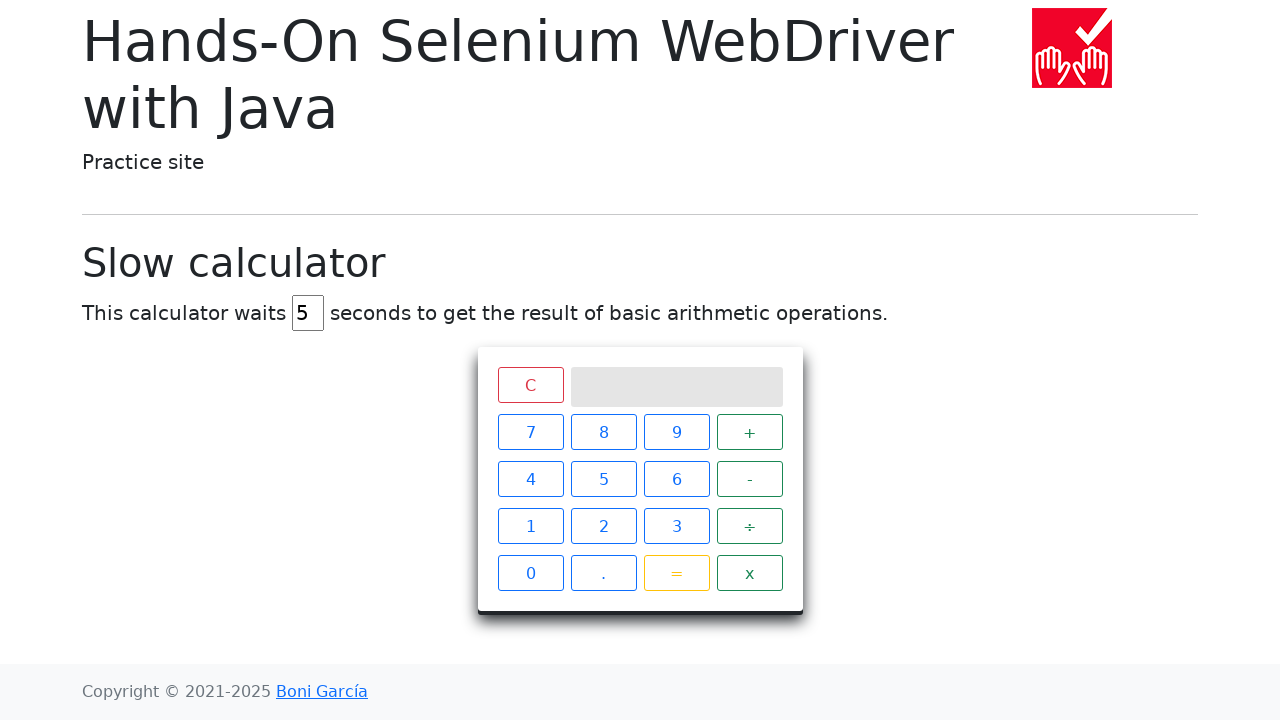

Navigated to slow calculator application
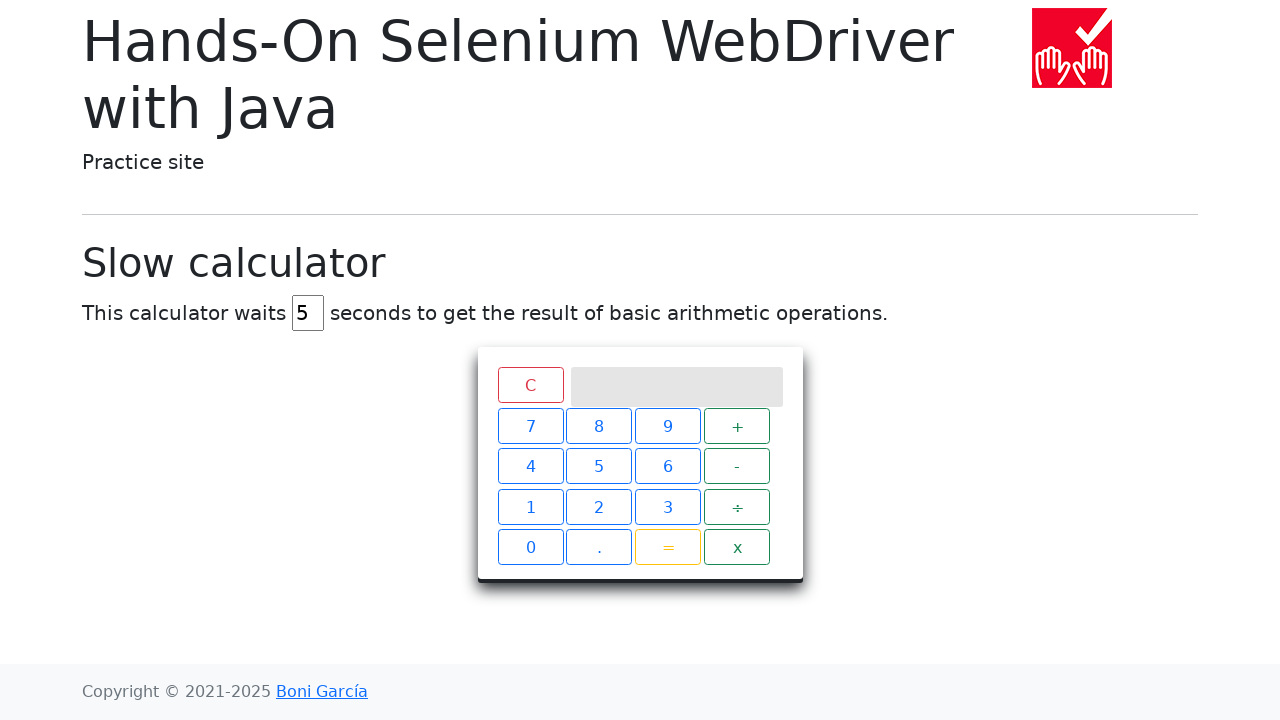

Cleared the delay input field on input#delay
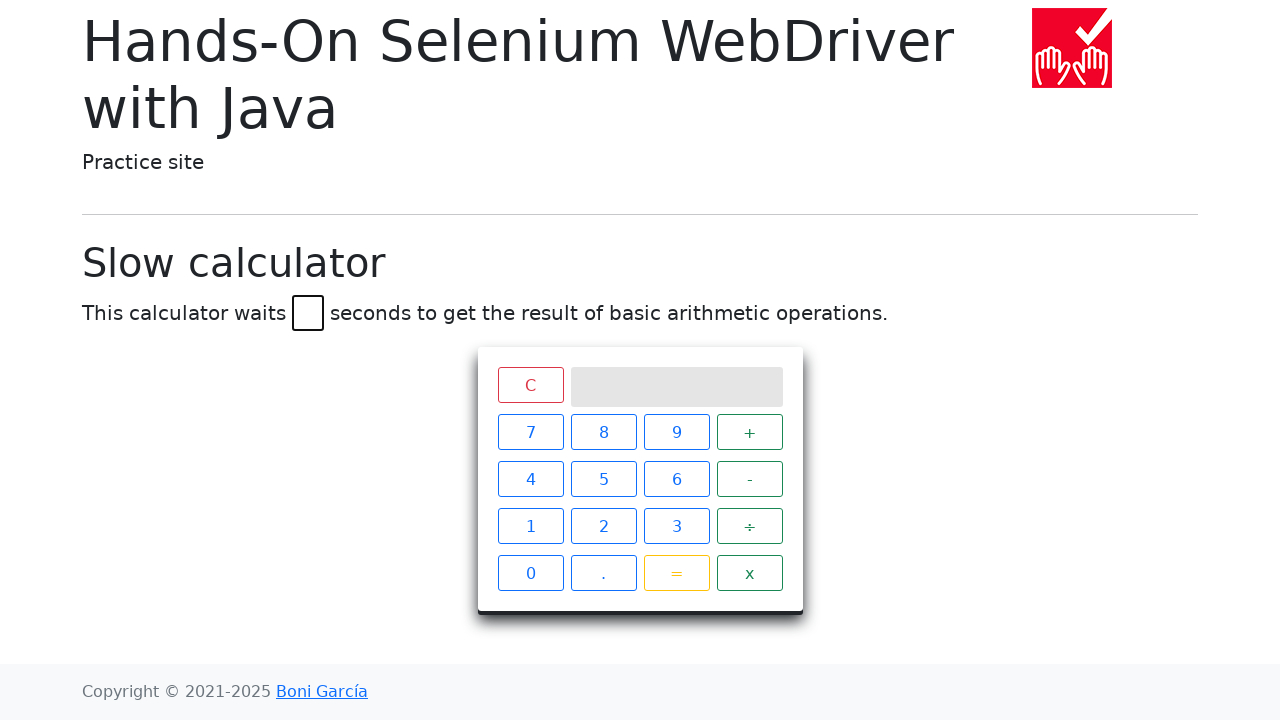

Set delay value to 45 seconds on input#delay
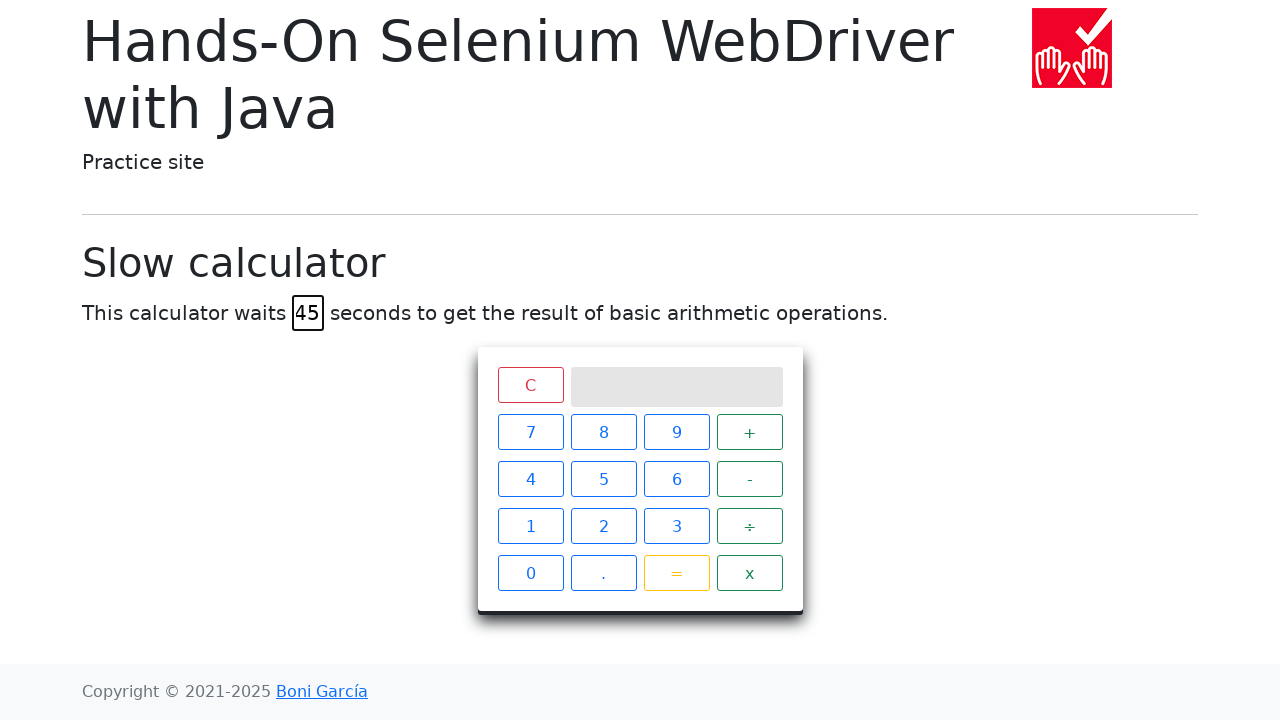

Clicked number 7 at (530, 432) on xpath=//span[contains(text(),"7")]
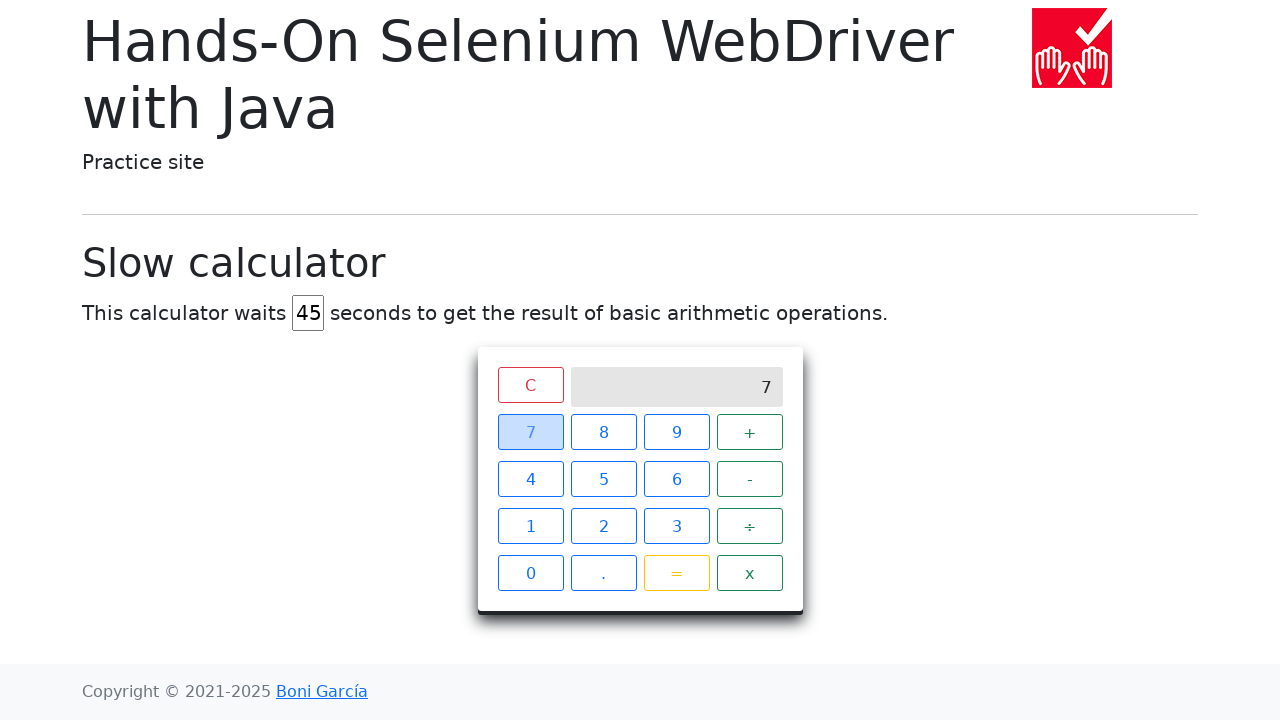

Clicked the plus operator at (750, 432) on xpath=//span[contains(text(),"+")]
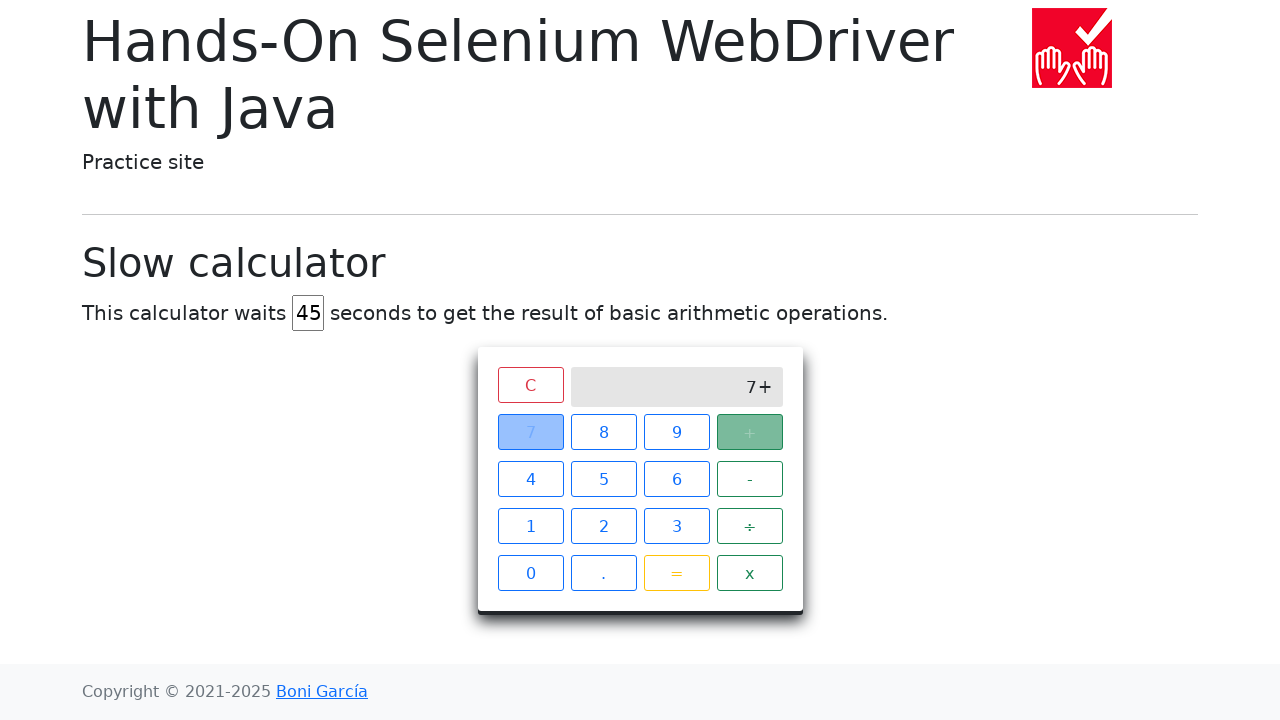

Clicked number 8 at (604, 432) on xpath=//span[contains(text(),"8")]
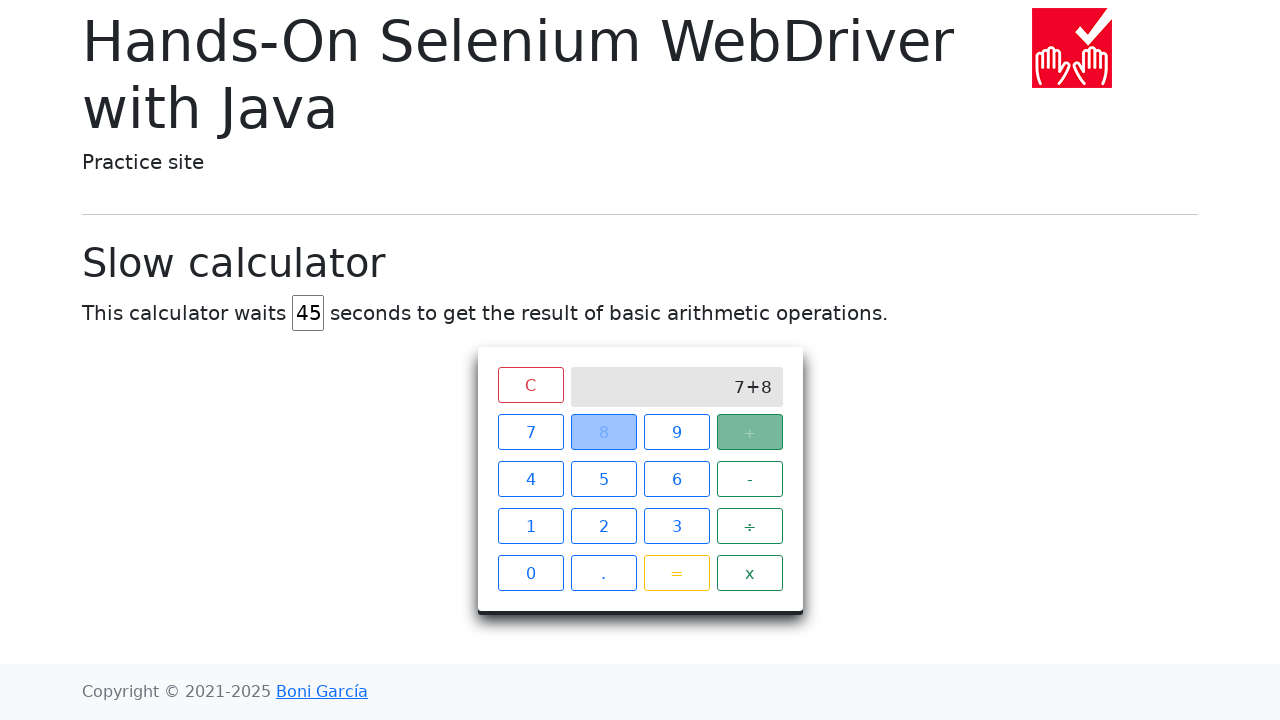

Clicked equals to calculate the result at (676, 573) on xpath=//span[contains(text(),"=")]
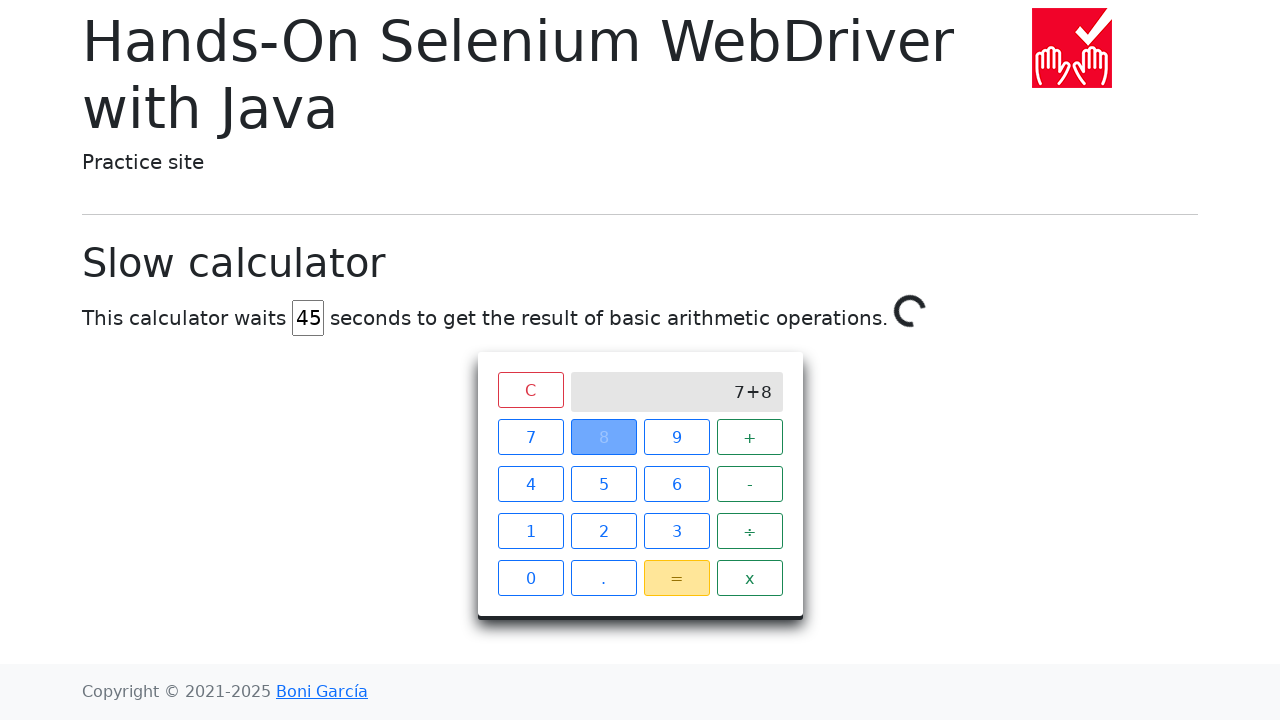

Result 15 appeared on calculator screen
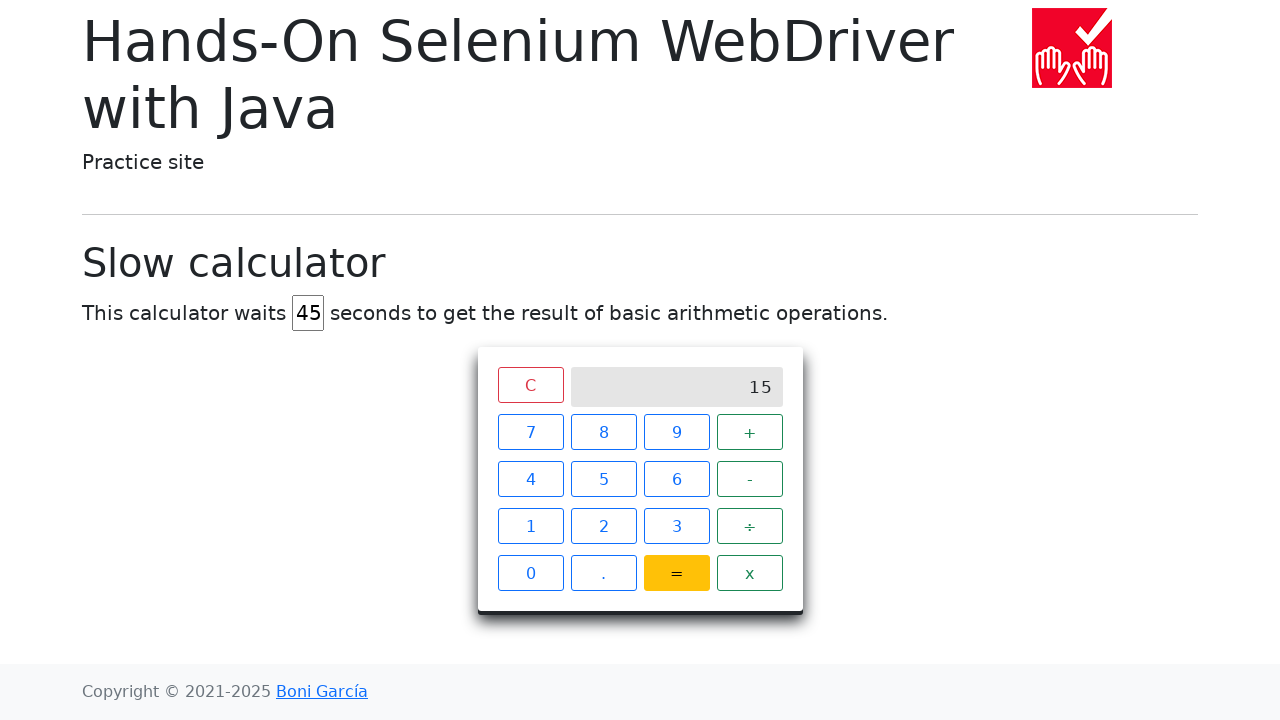

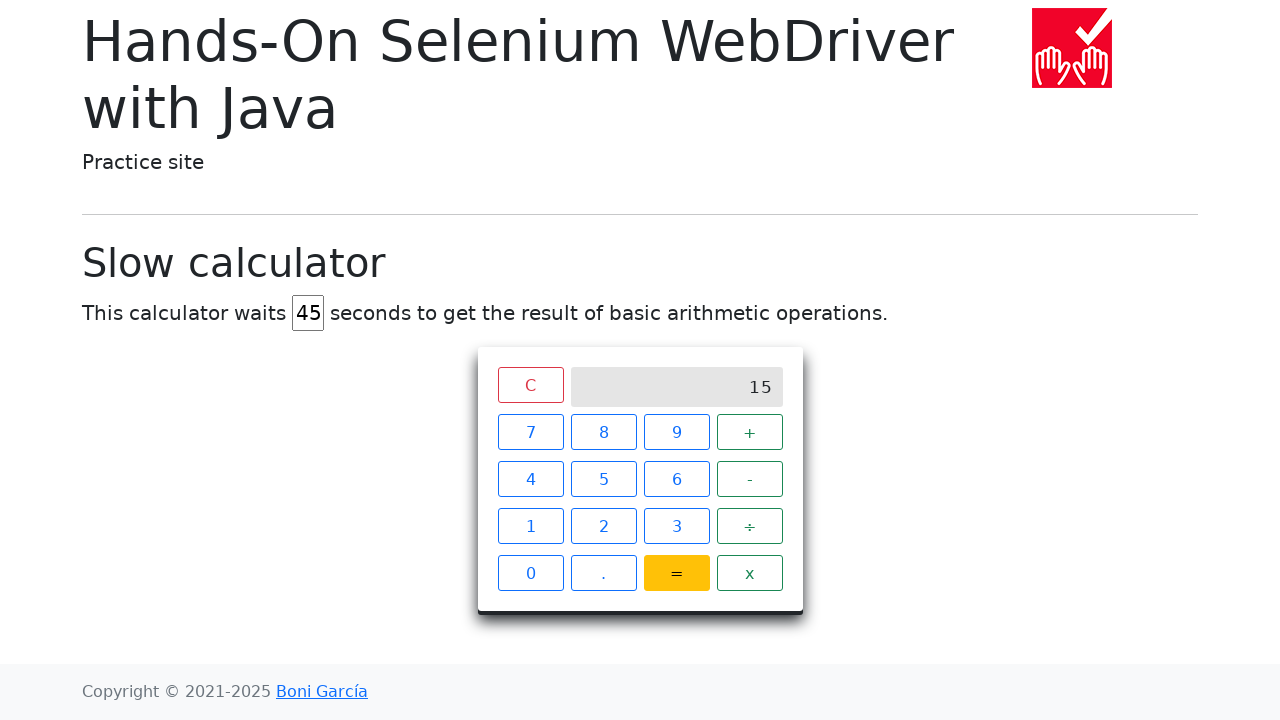